Enters a nickname in the slither.io game, clicks the play button, and performs automated mouse movements in a square pattern to control the snake

Starting URL: http://www.slither.io

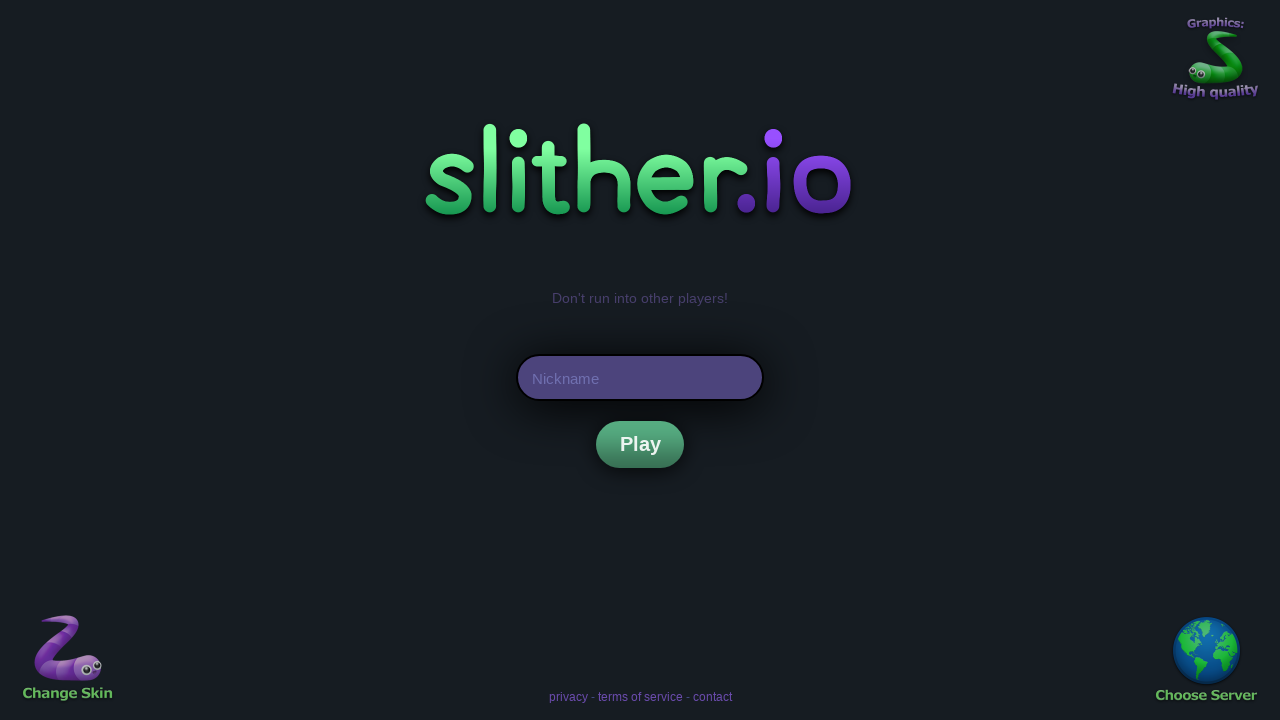

Entered nickname 'SnakePlayer42' in the name field on #nick
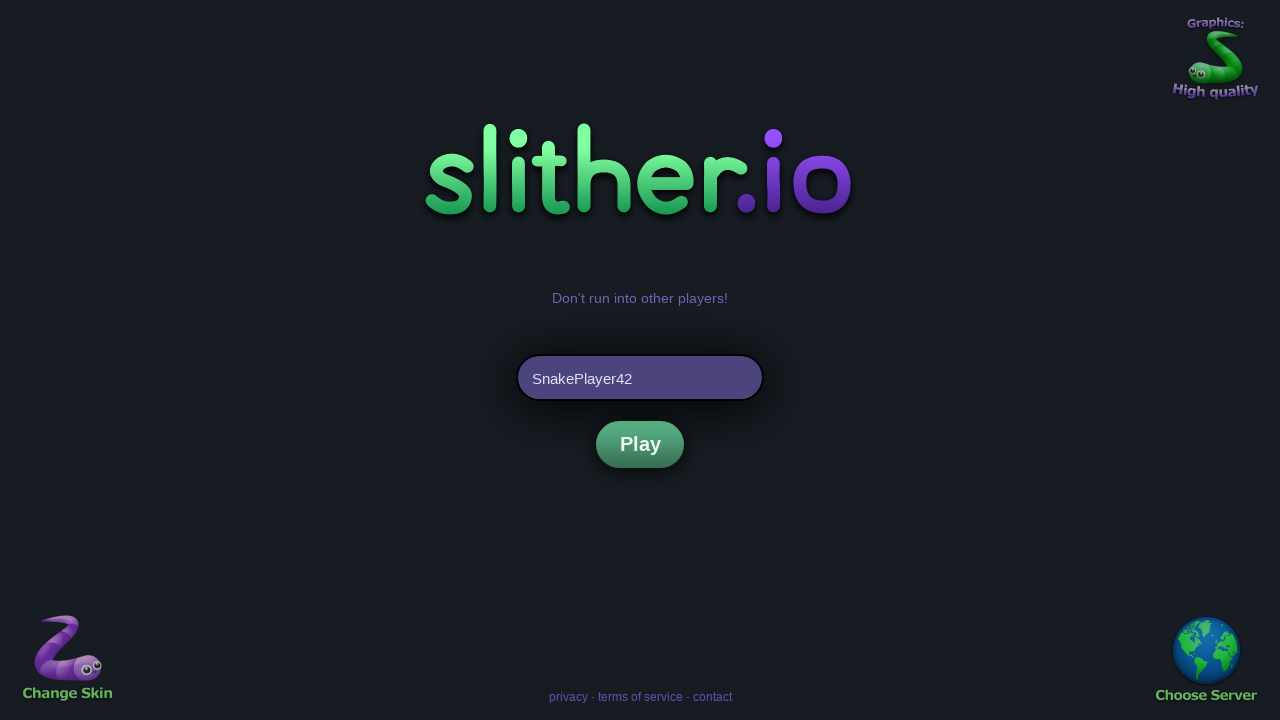

Clicked the play button to start the game at (640, 460) on #playh
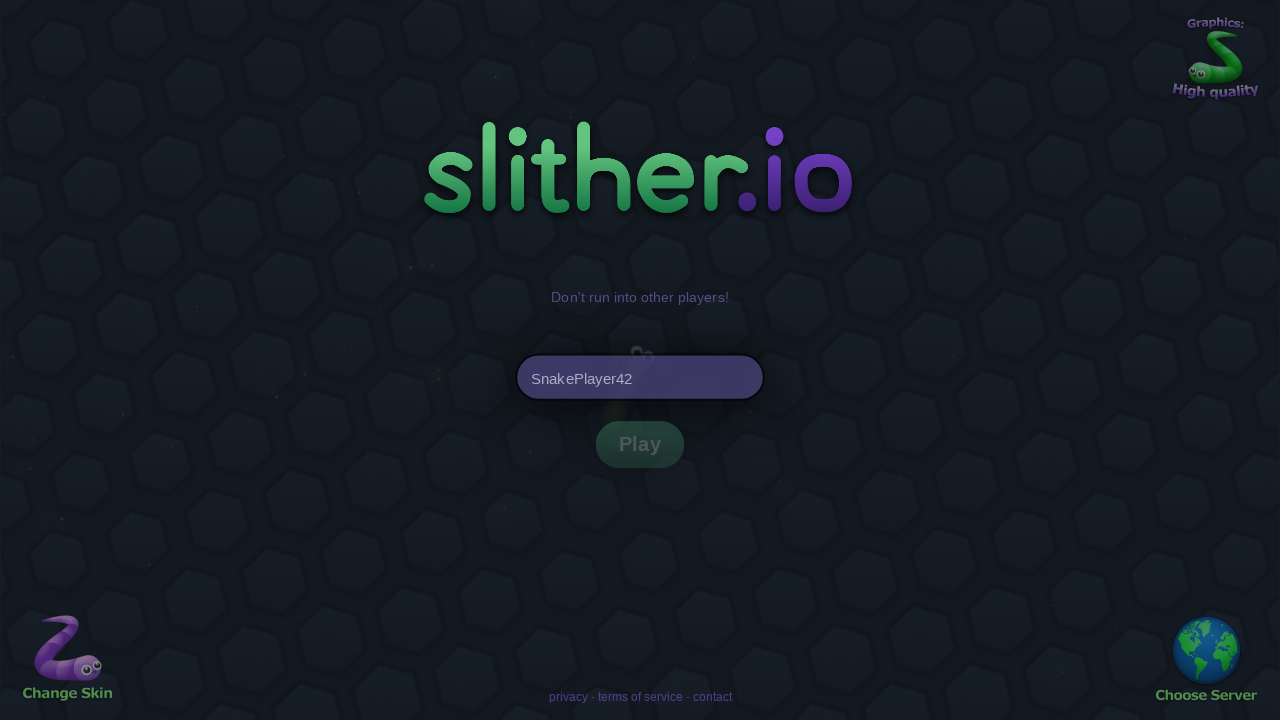

Waited for the game to load (2000ms)
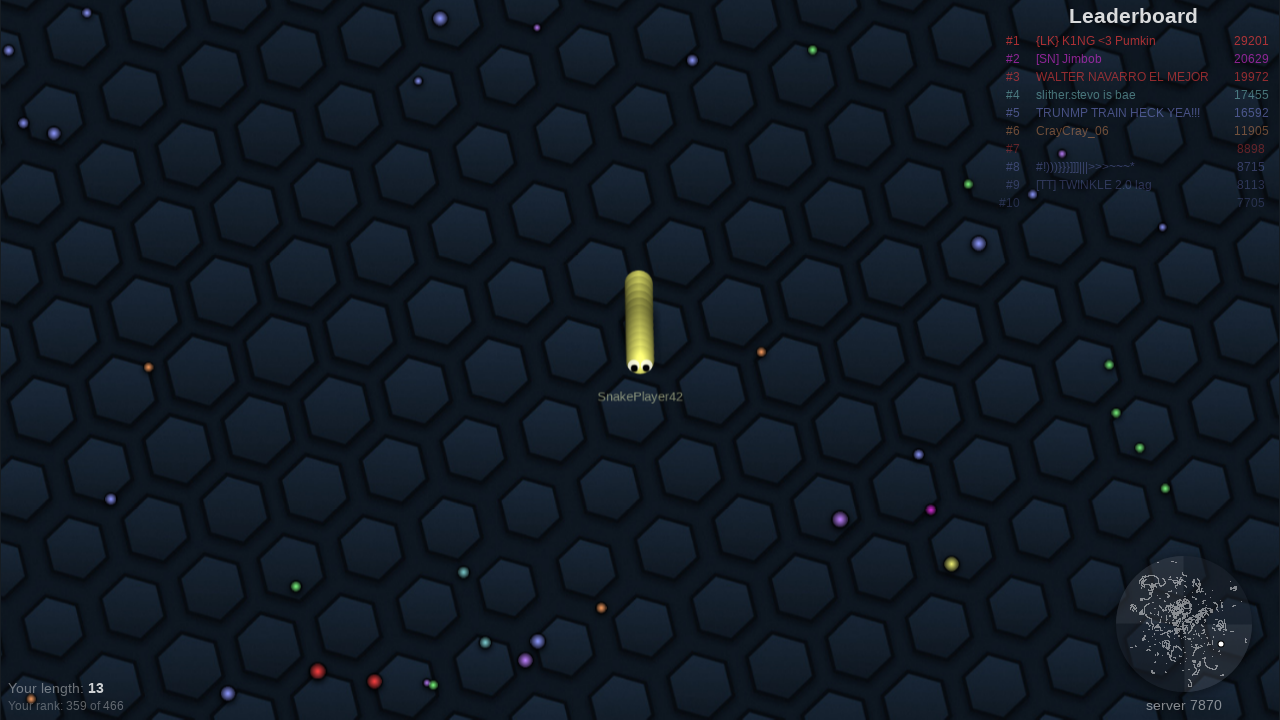

Moved mouse right to control snake movement at (200, 0)
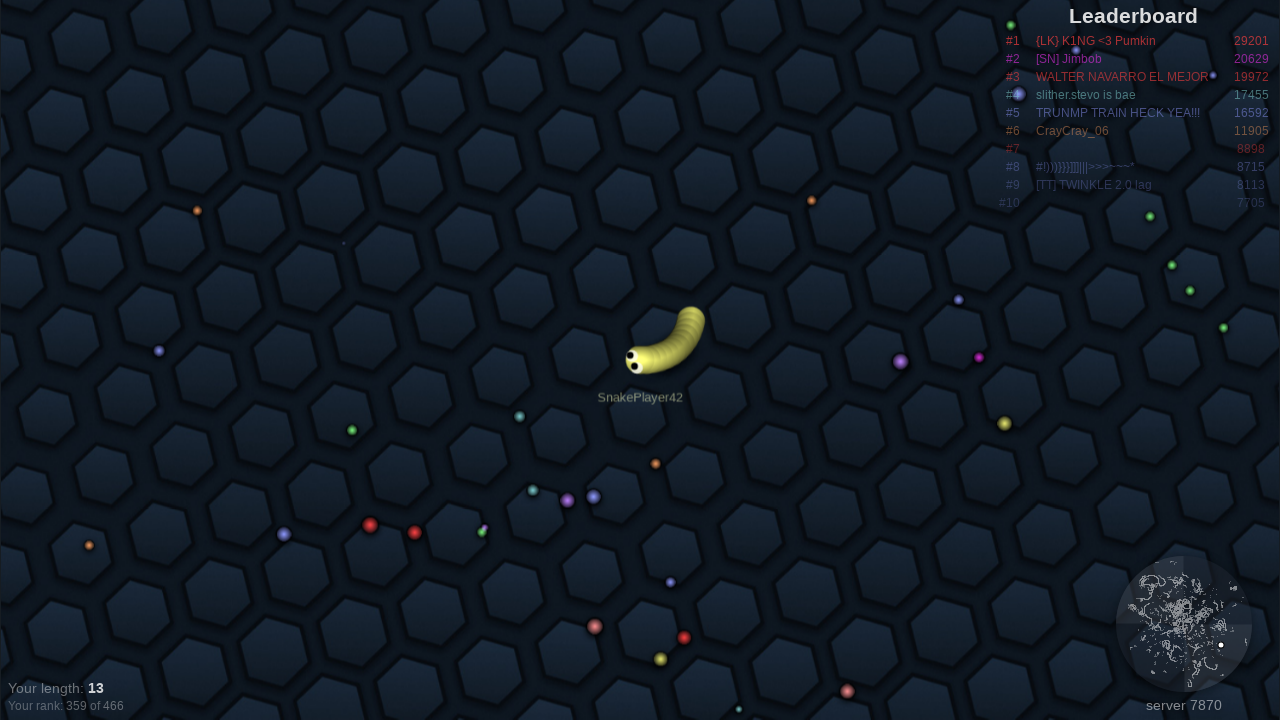

Waited after moving right (500ms)
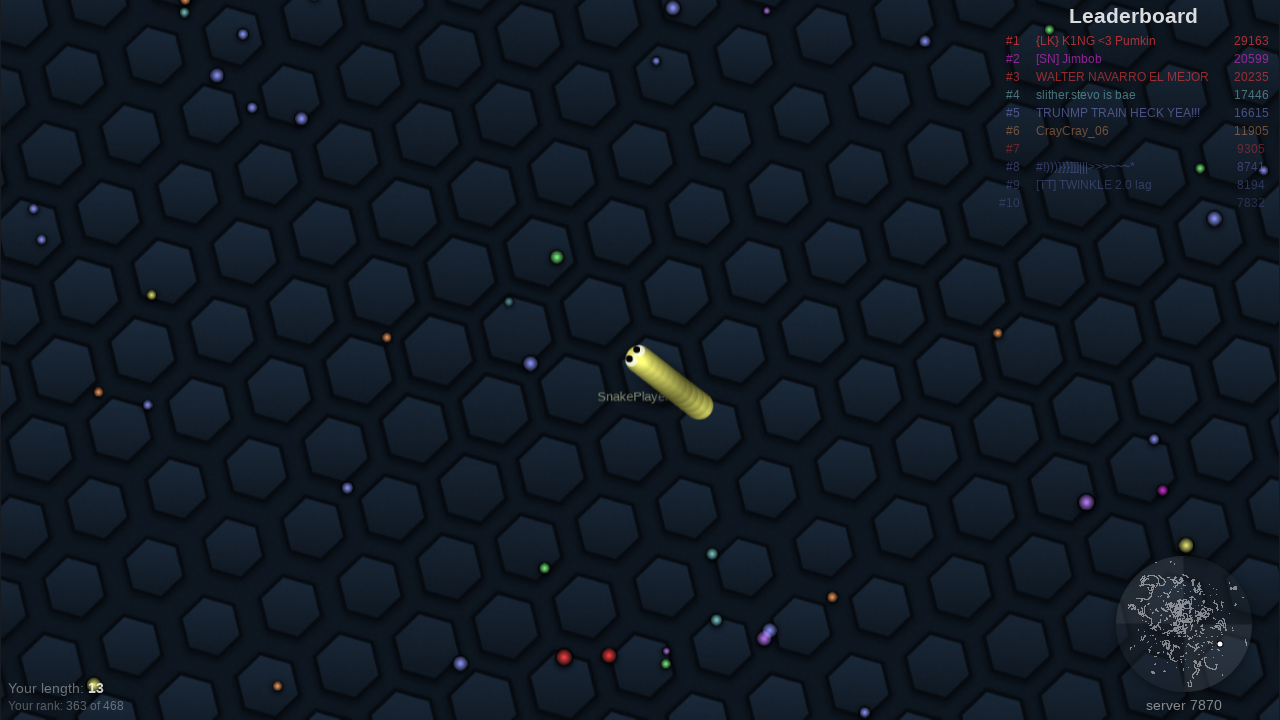

Moved mouse down to control snake movement at (200, 200)
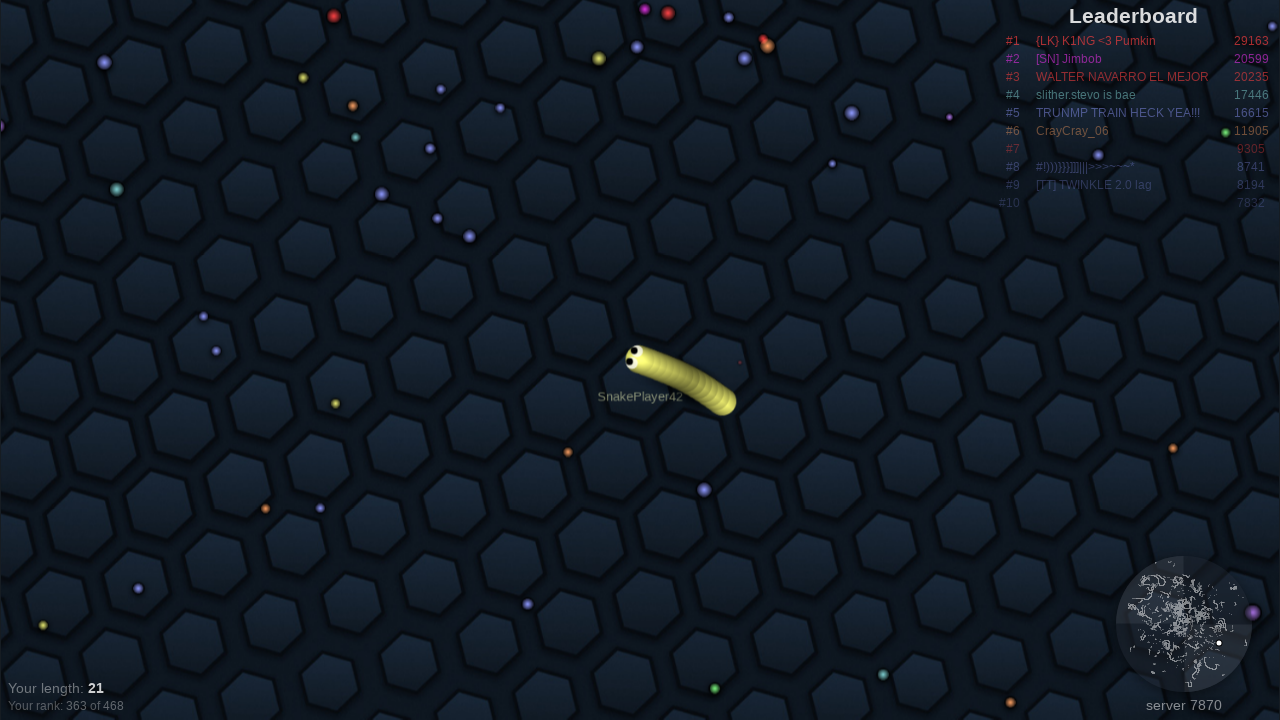

Waited after moving down (500ms)
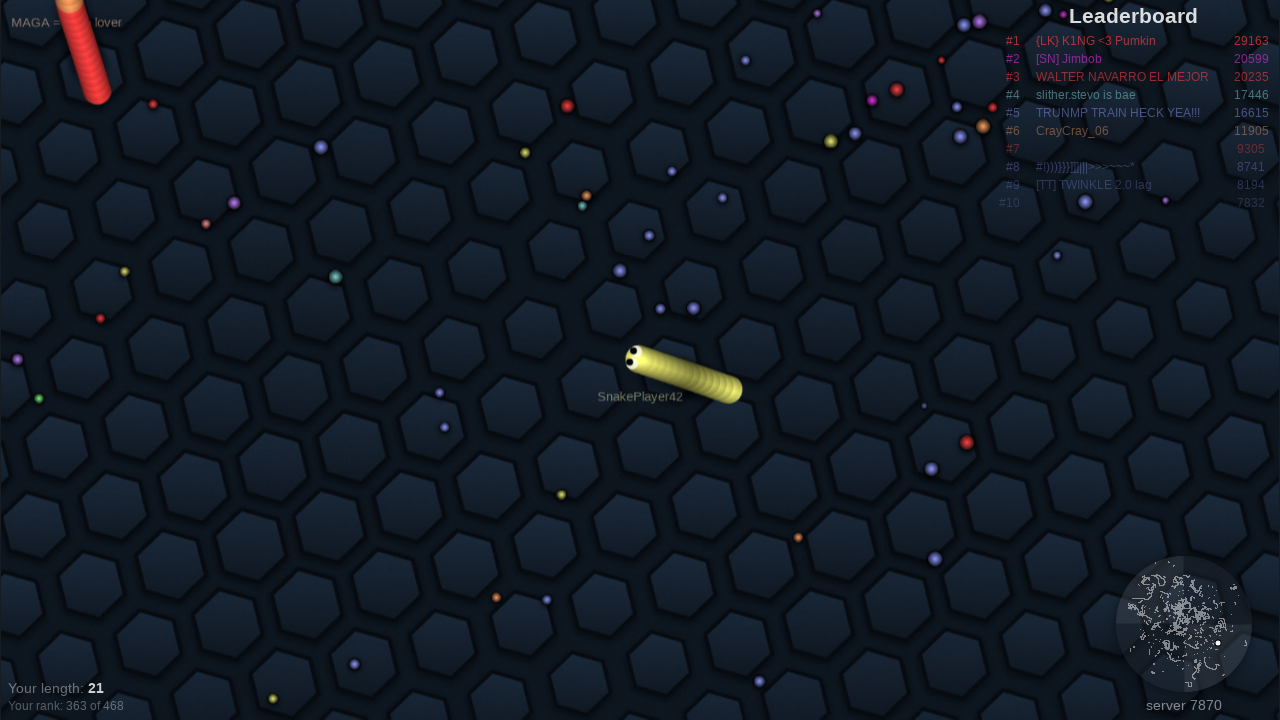

Moved mouse left to control snake movement at (0, 200)
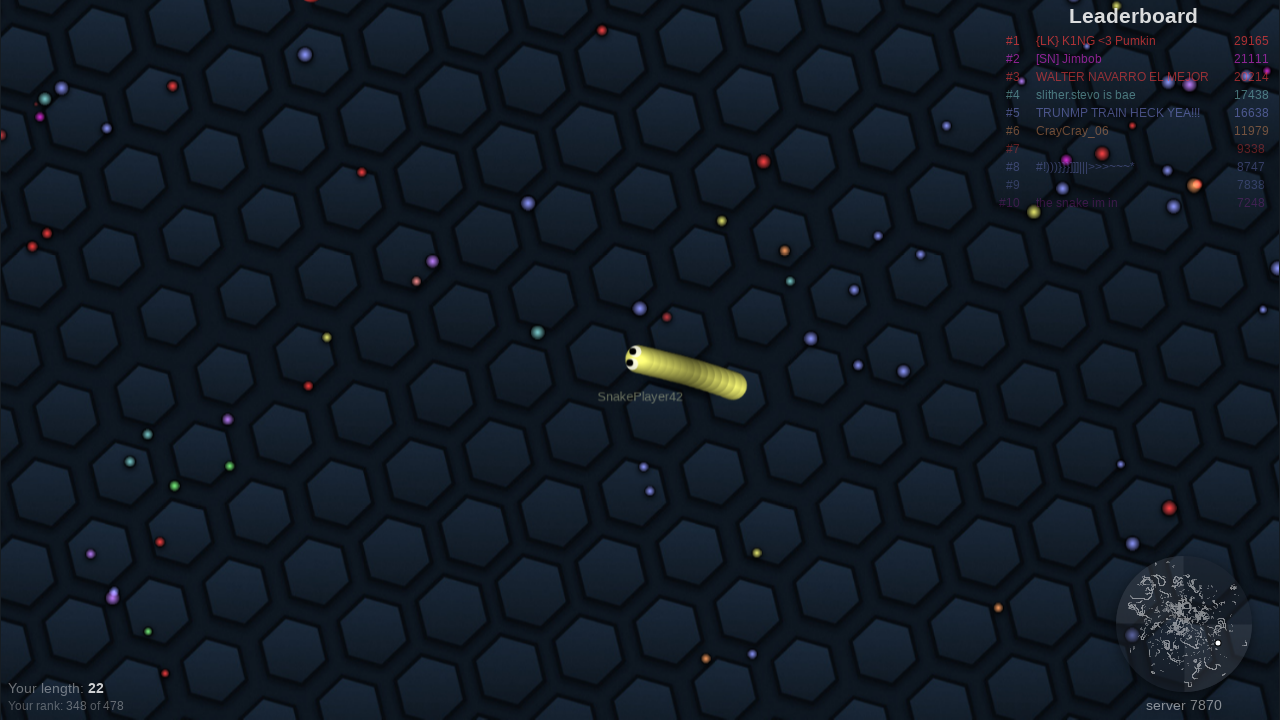

Waited after moving left (500ms)
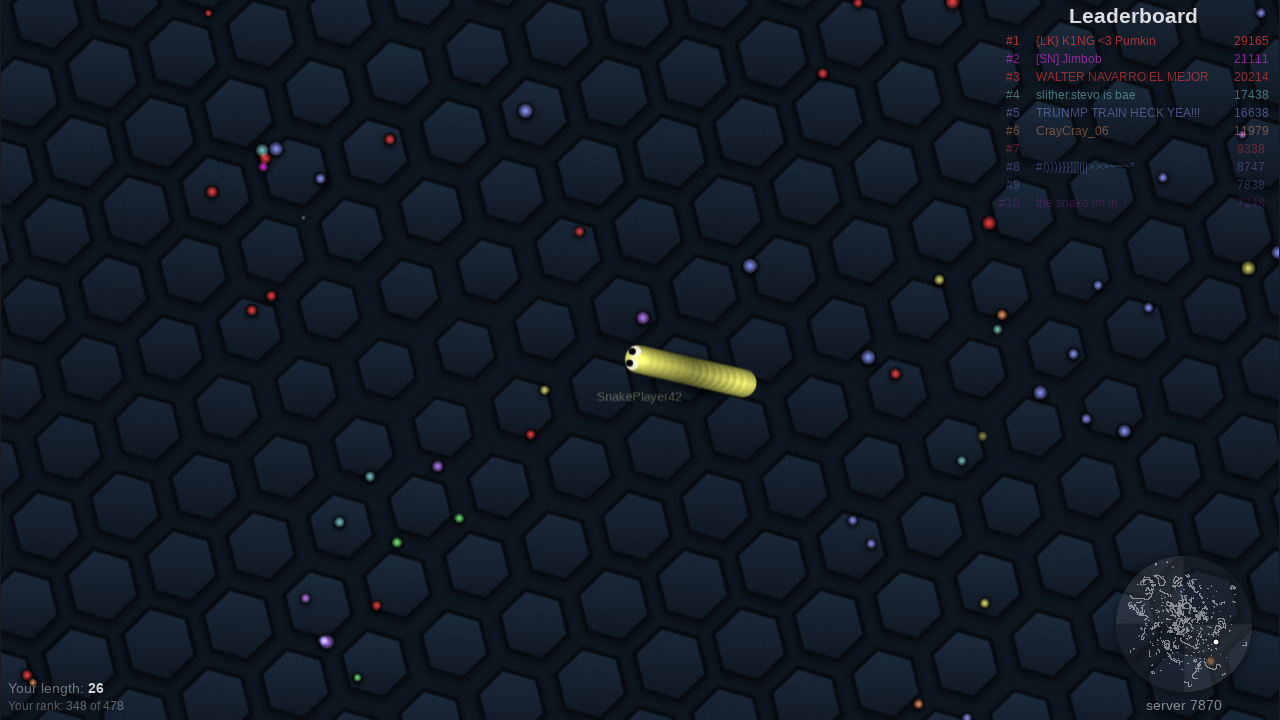

Moved mouse up to control snake movement at (0, 0)
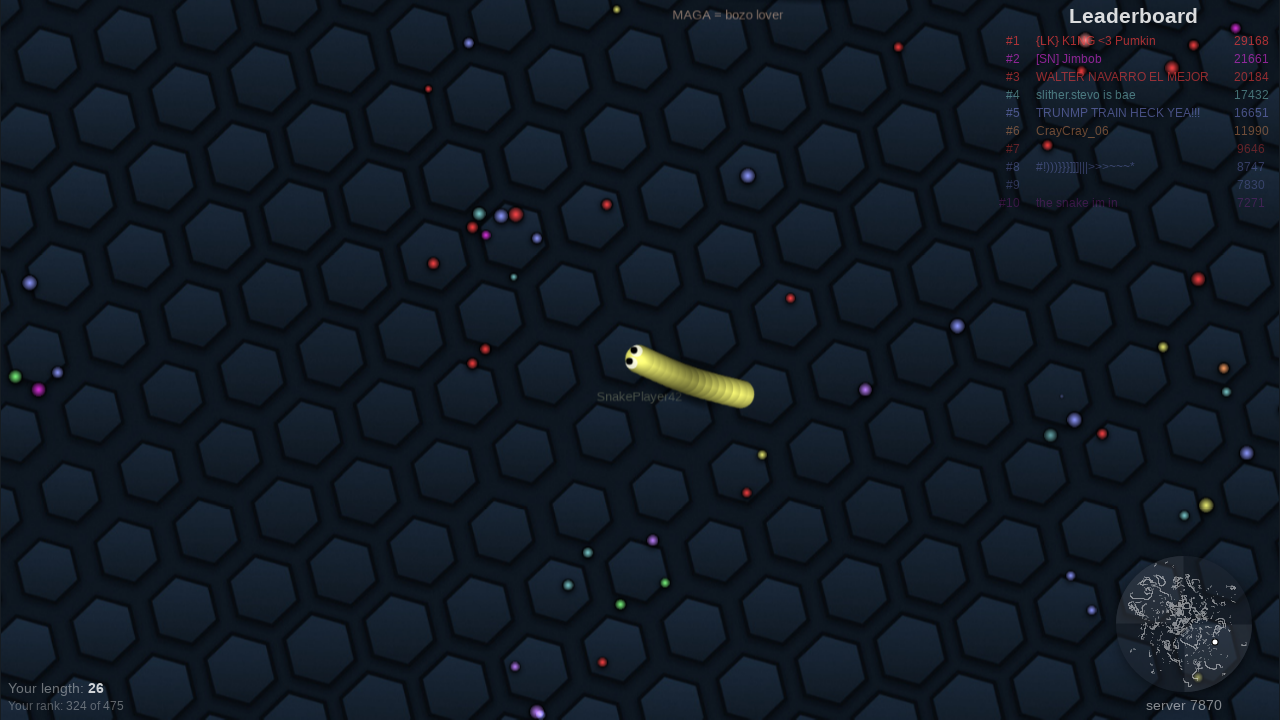

Waited after moving up (500ms)
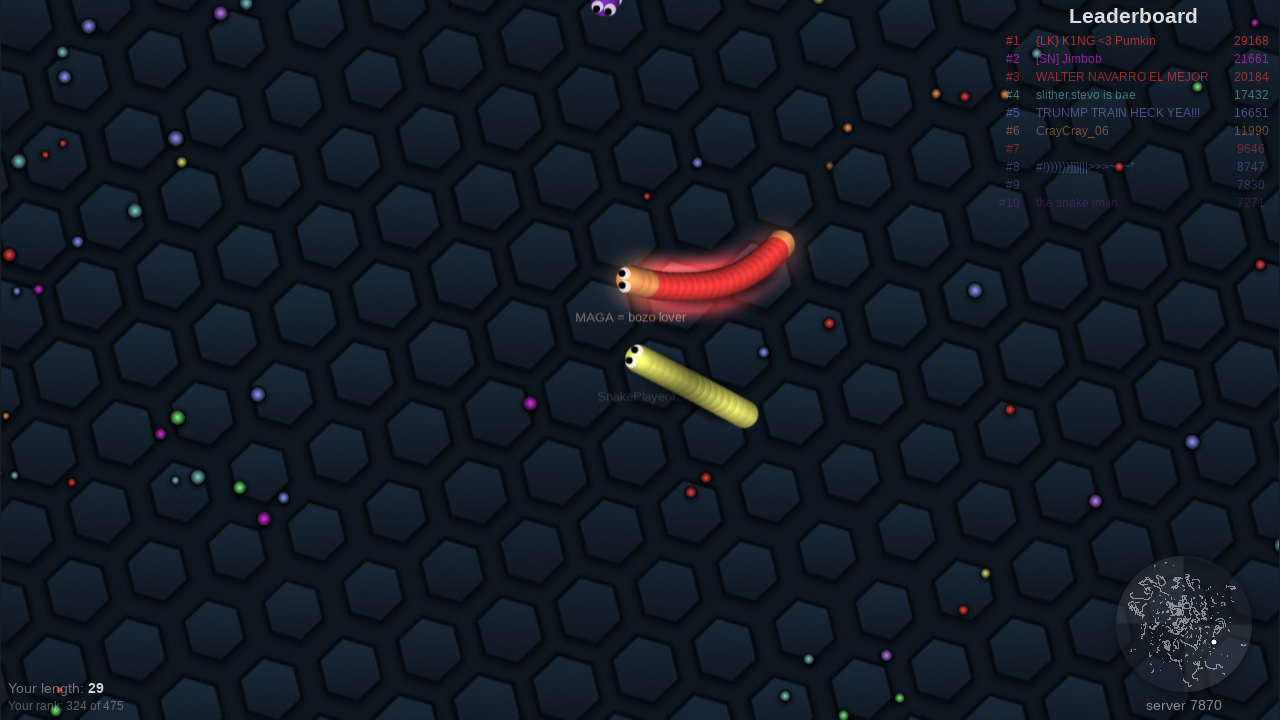

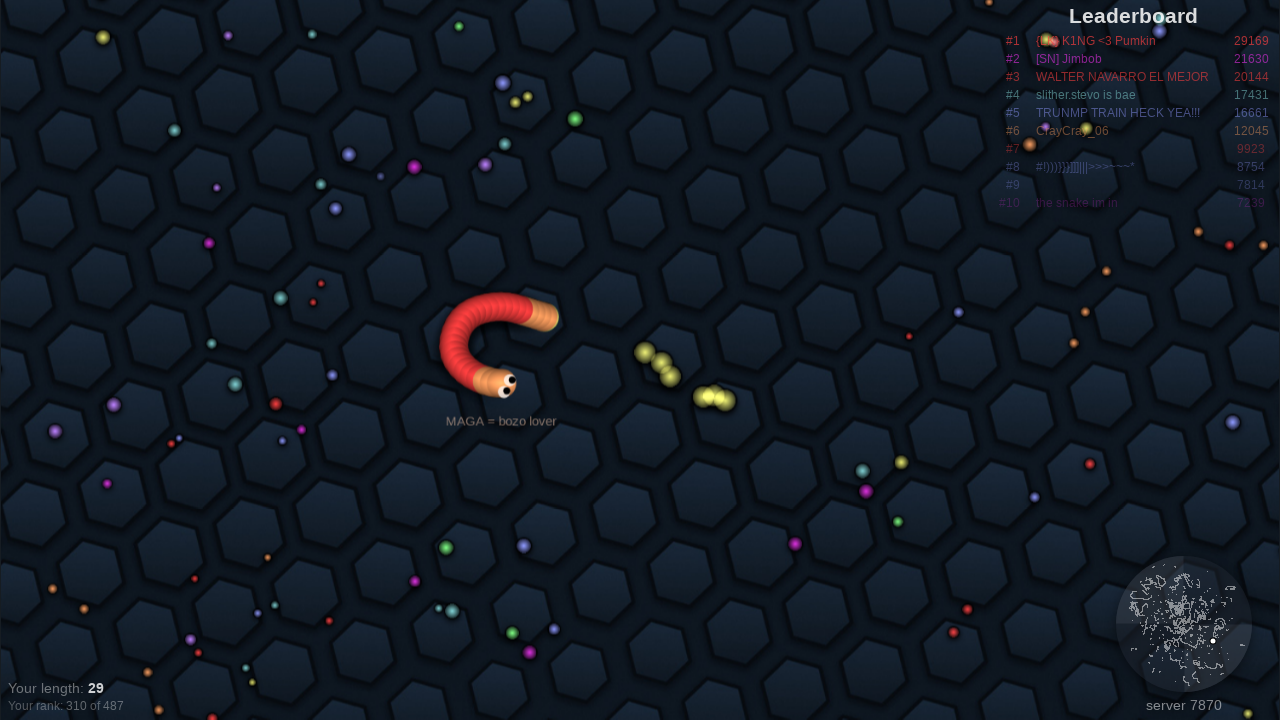